Tests bootstrap dropdown menu navigation by hovering over menu items to reveal submenus

Starting URL: https://demoqa.com/menu

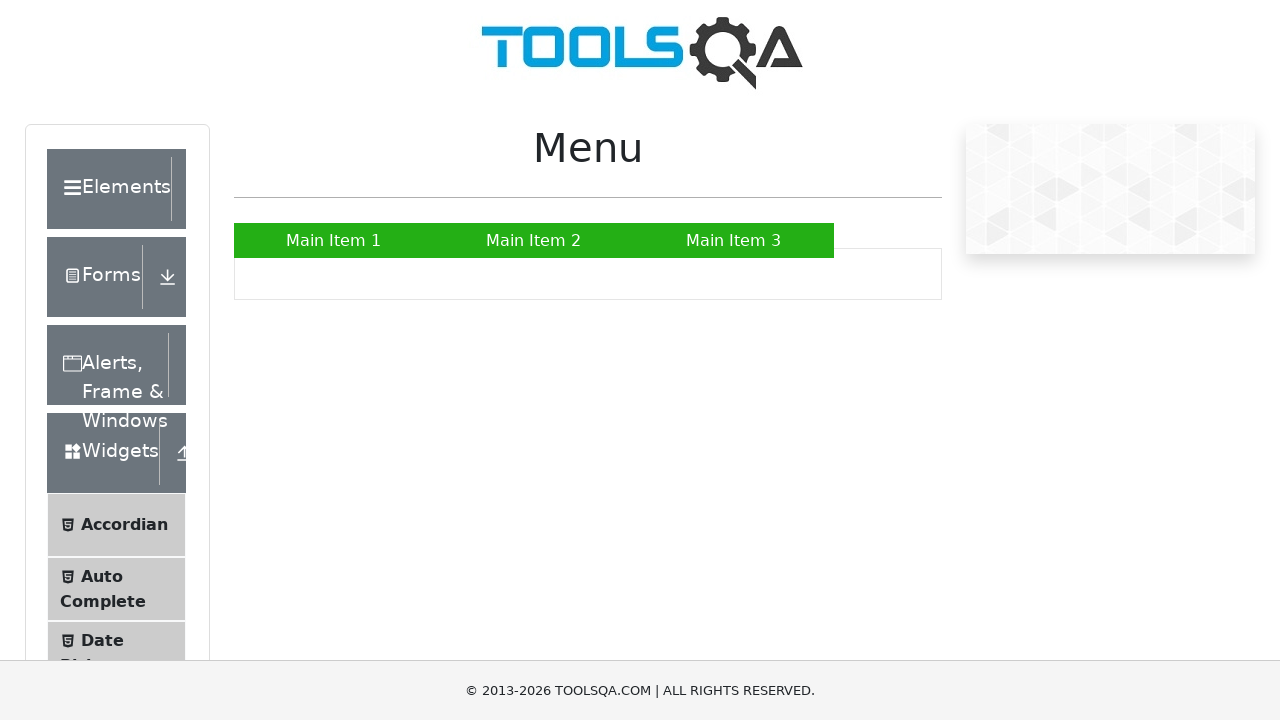

Hovered over Main Item 2 to reveal submenu at (534, 240) on a:has-text("Main Item 2")
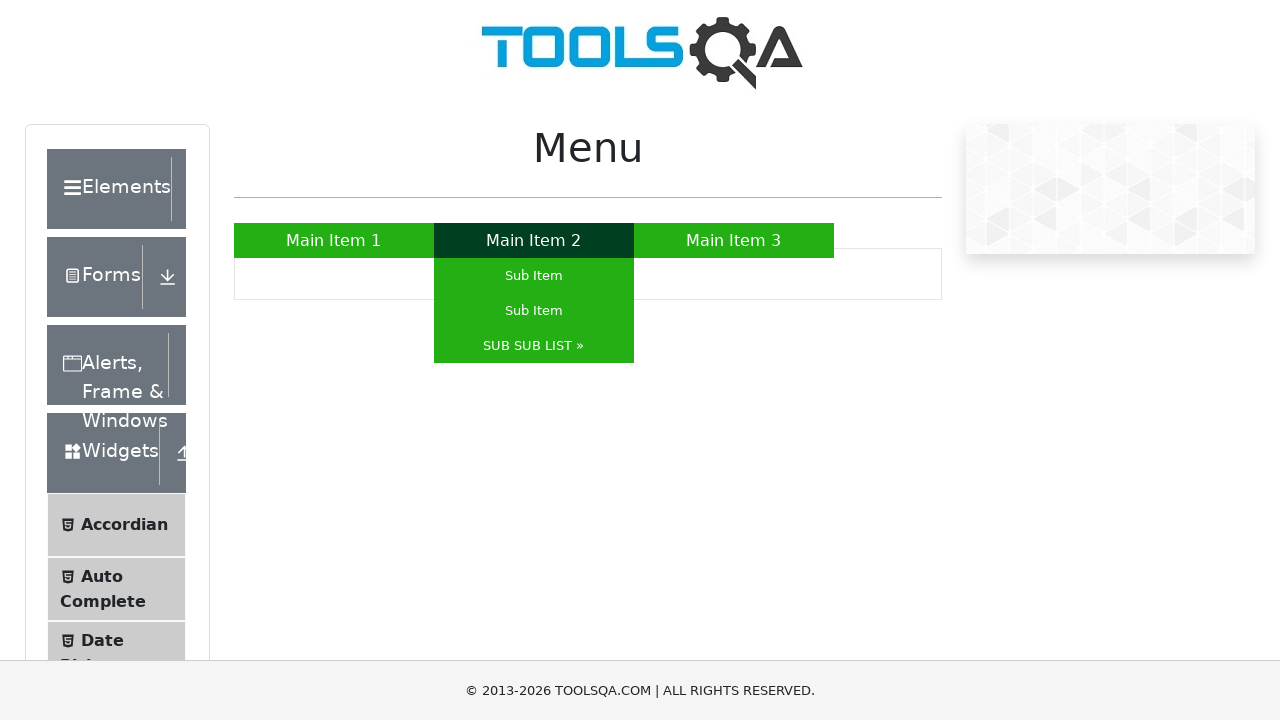

Clicked SUB SUB LIST to expand submenu at (534, 346) on a:has-text("SUB SUB LIST »")
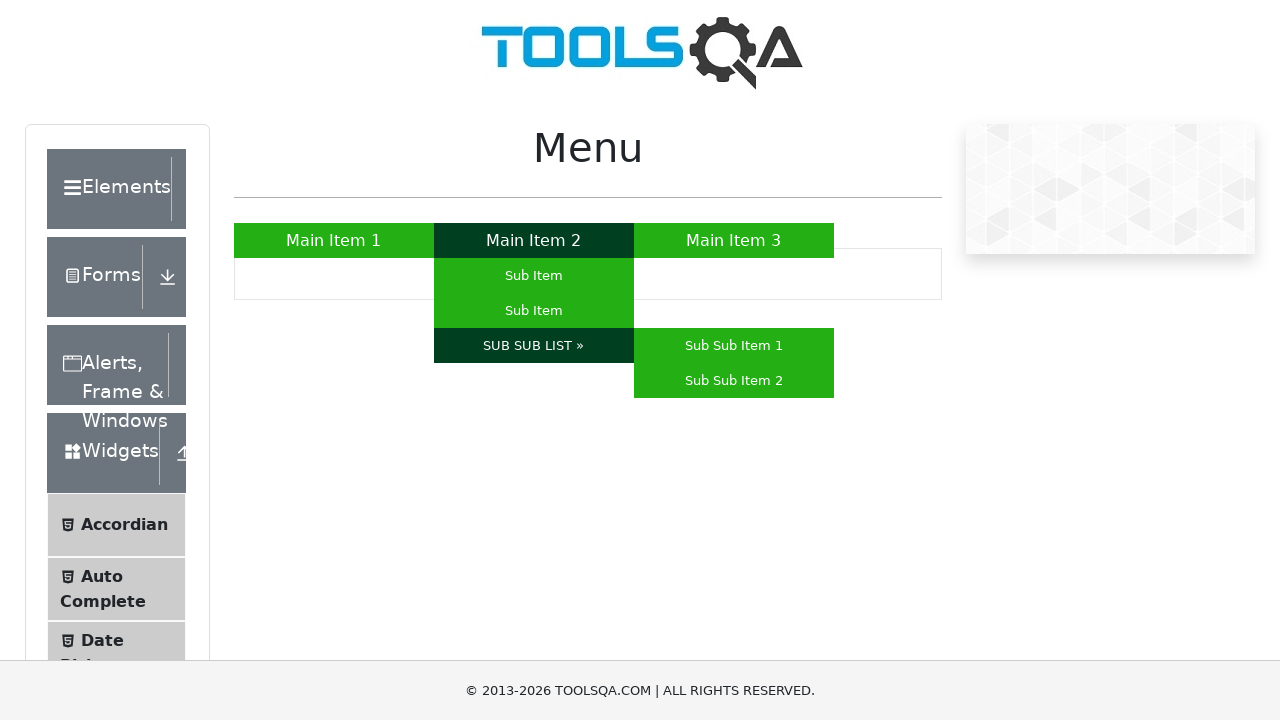

Verified Sub Sub Item 1 is visible
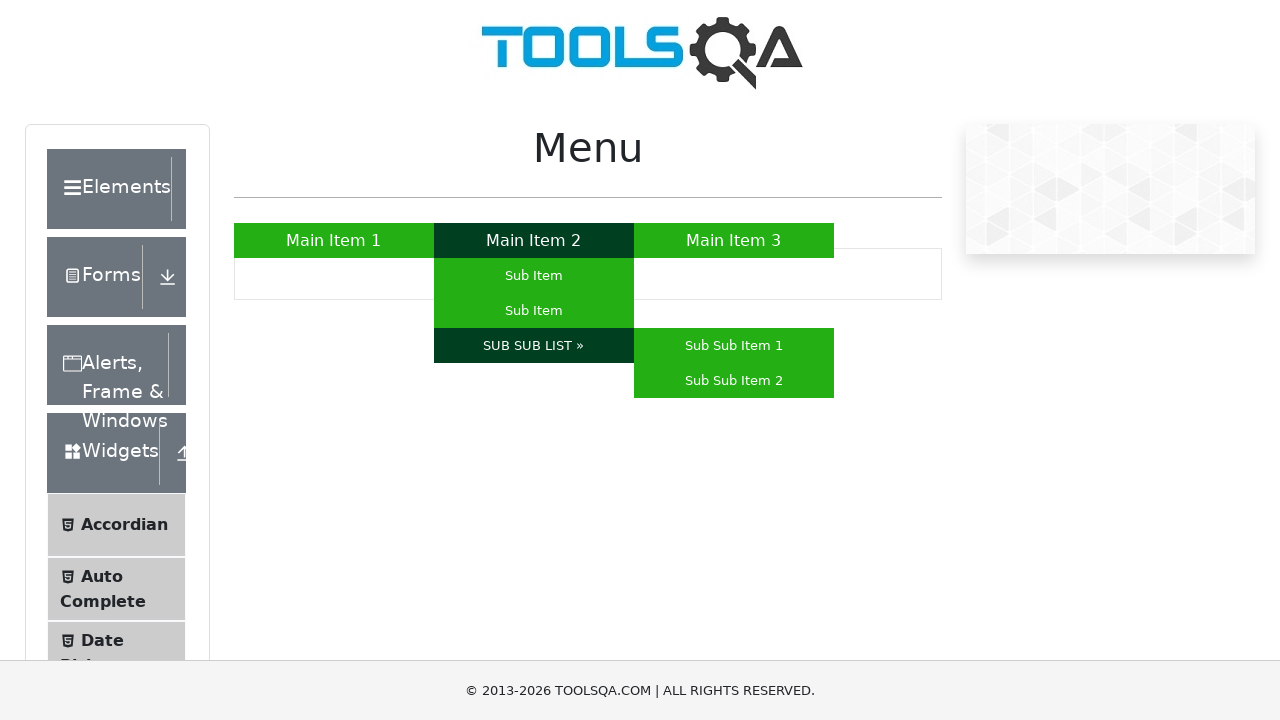

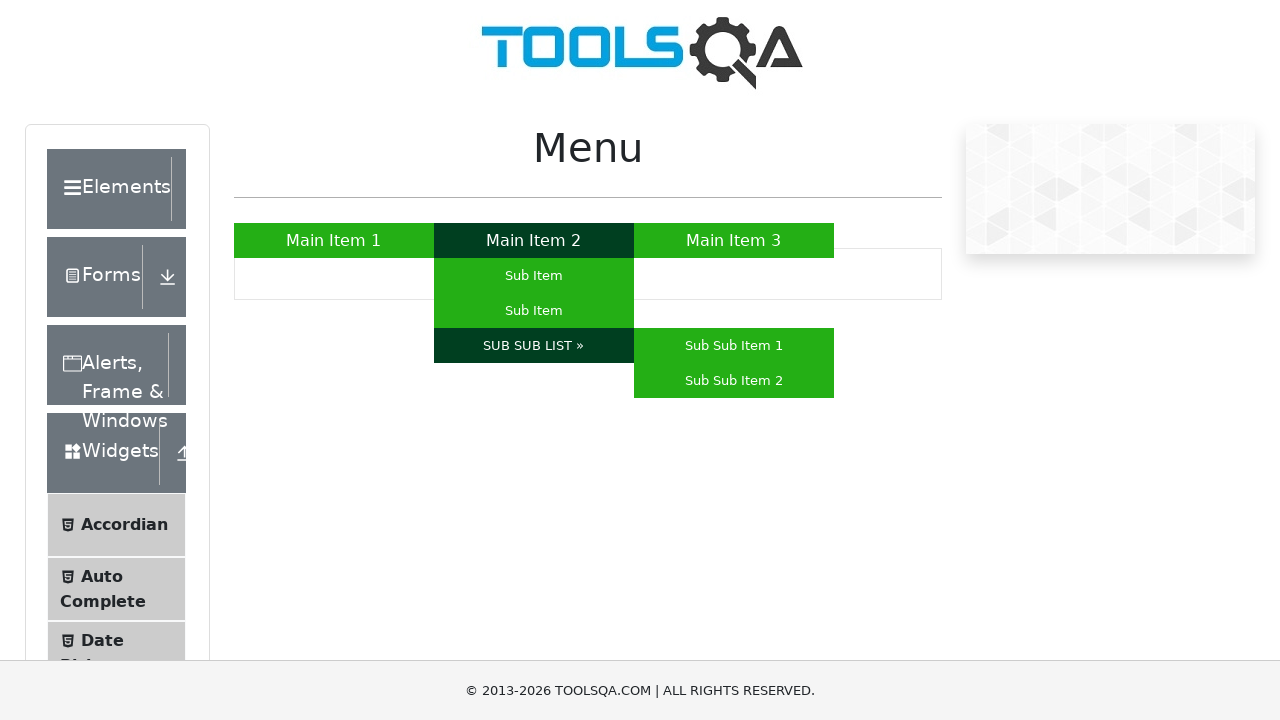